Tests input field interaction by locating an element by name attribute and entering text

Starting URL: http://sahitest.com/demo/formTest.htm

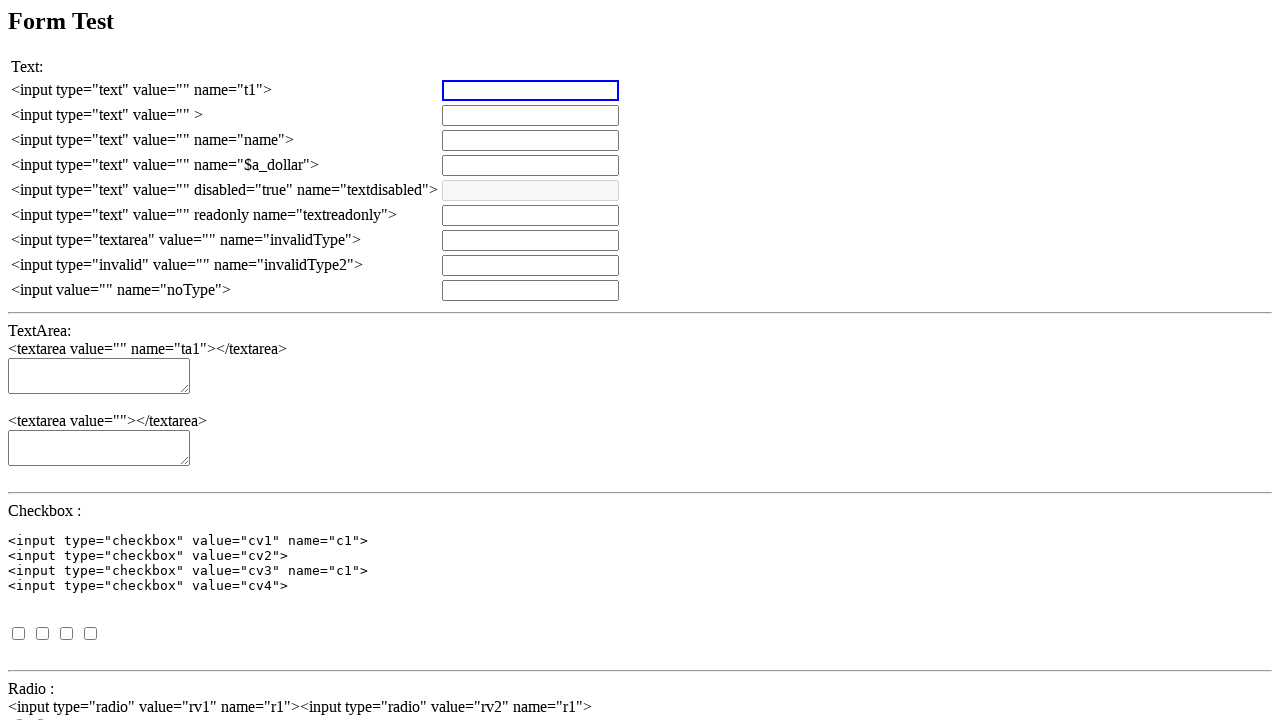

Set up dialog handler to accept alerts
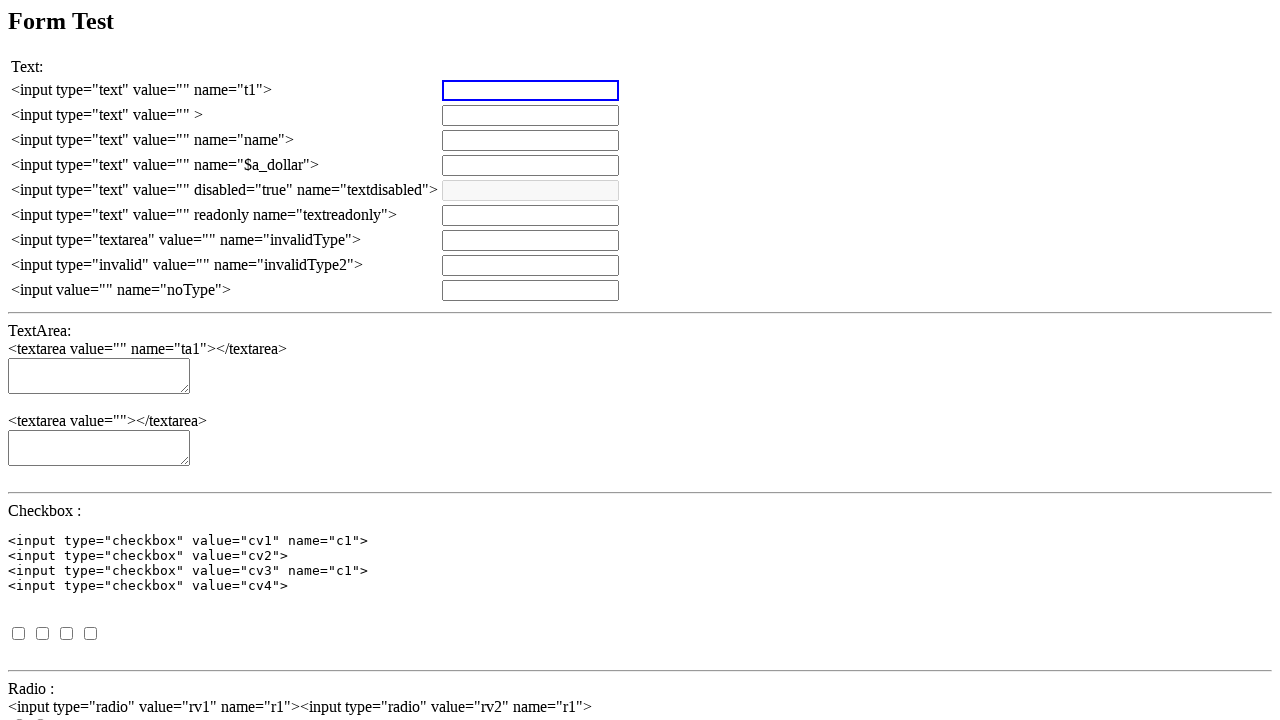

Page loaded and DOM content initialized
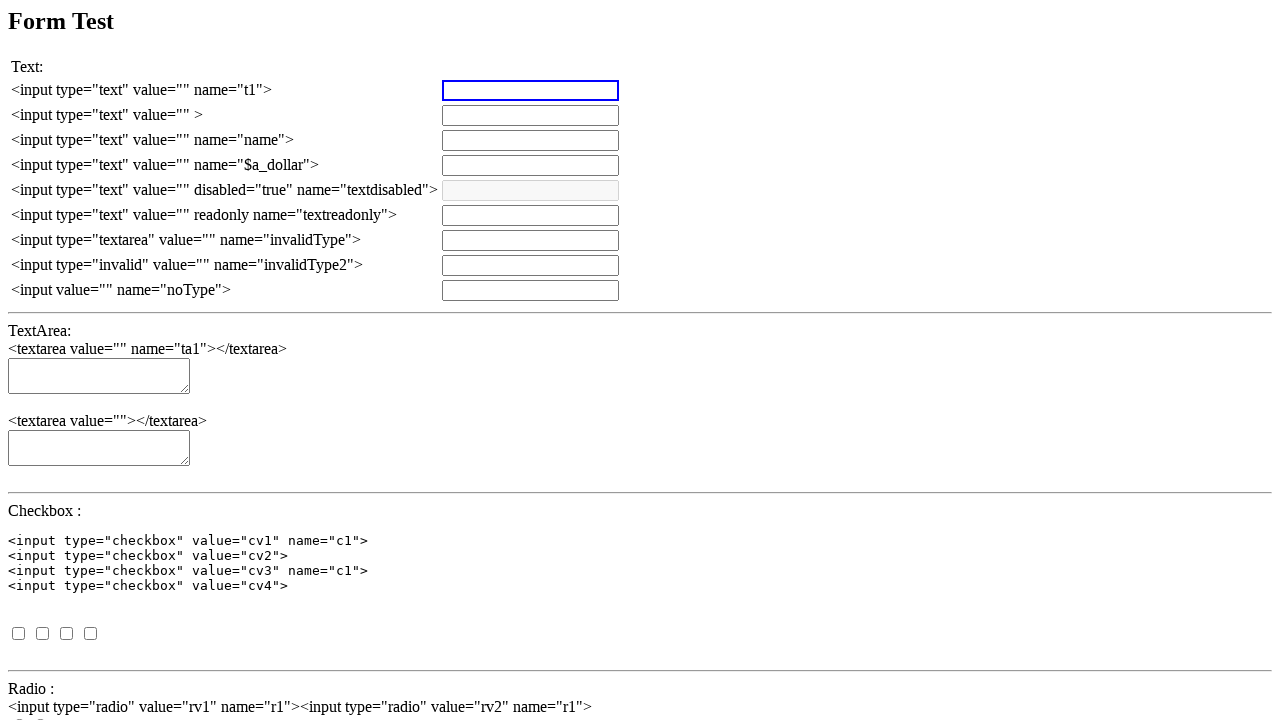

Cleared input field with name attribute 't1' on input[name='t1']
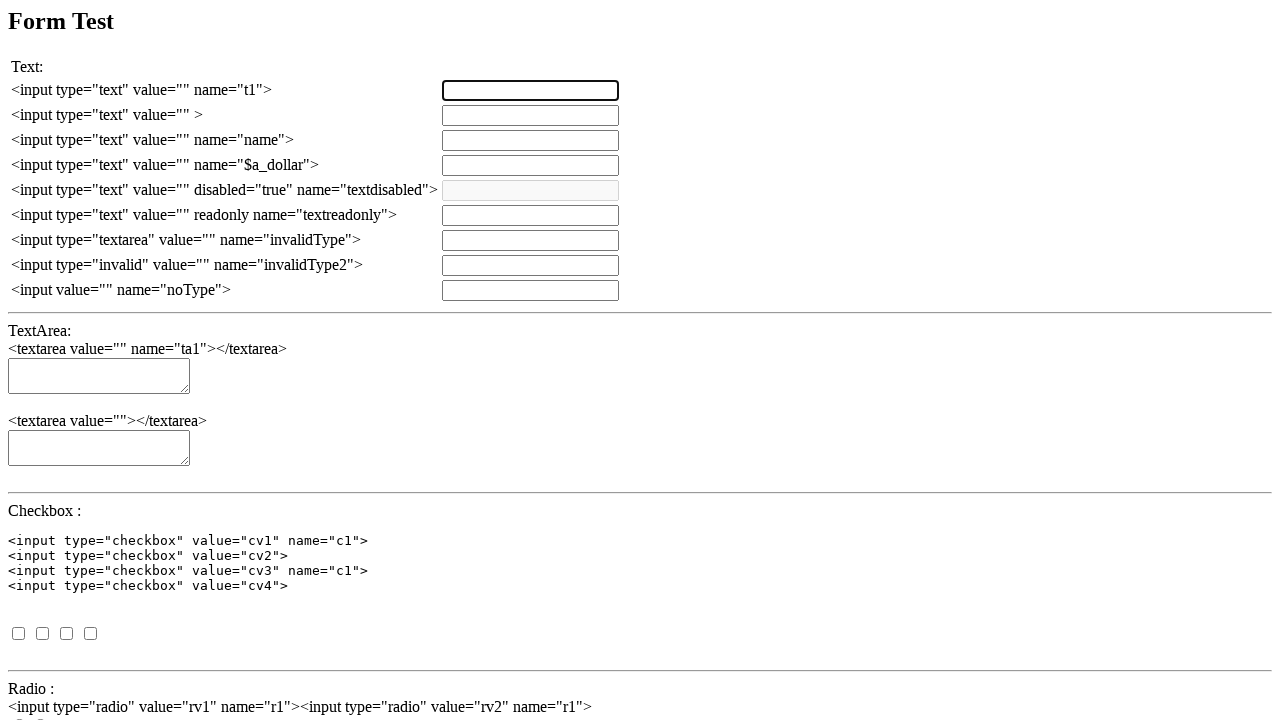

Entered 'Test Input Entry' into input field with name 't1' on input[name='t1']
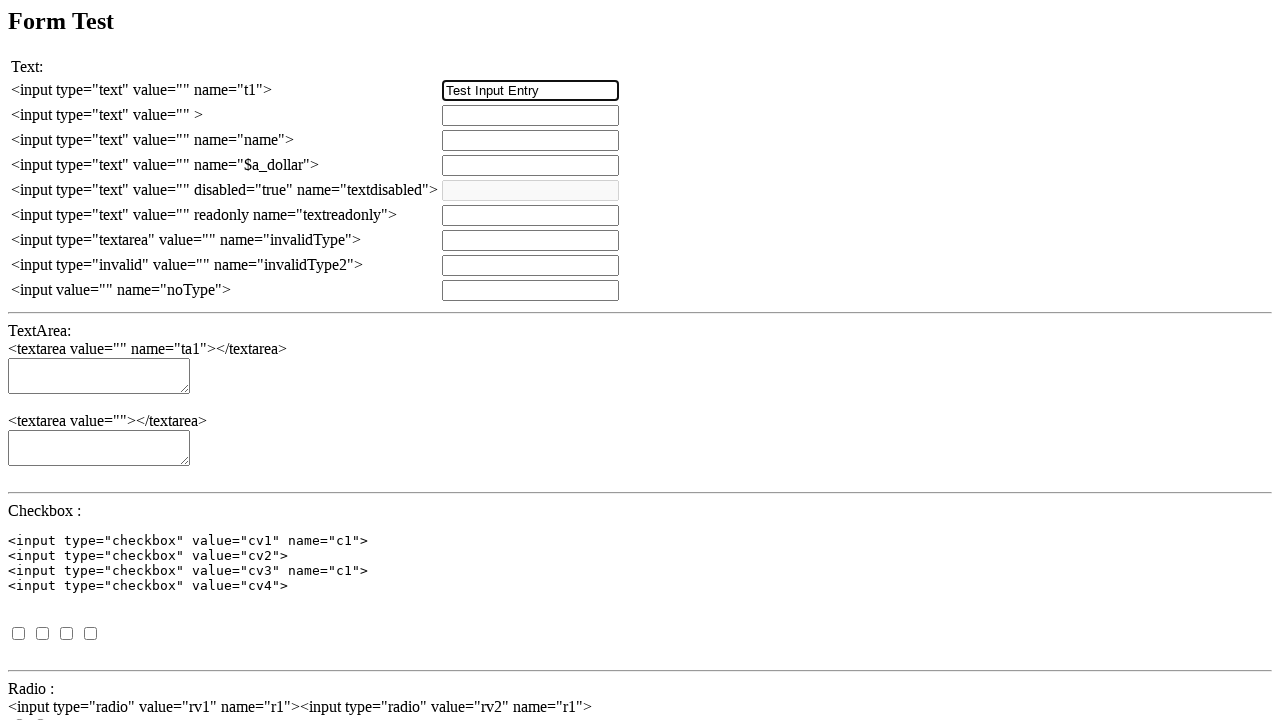

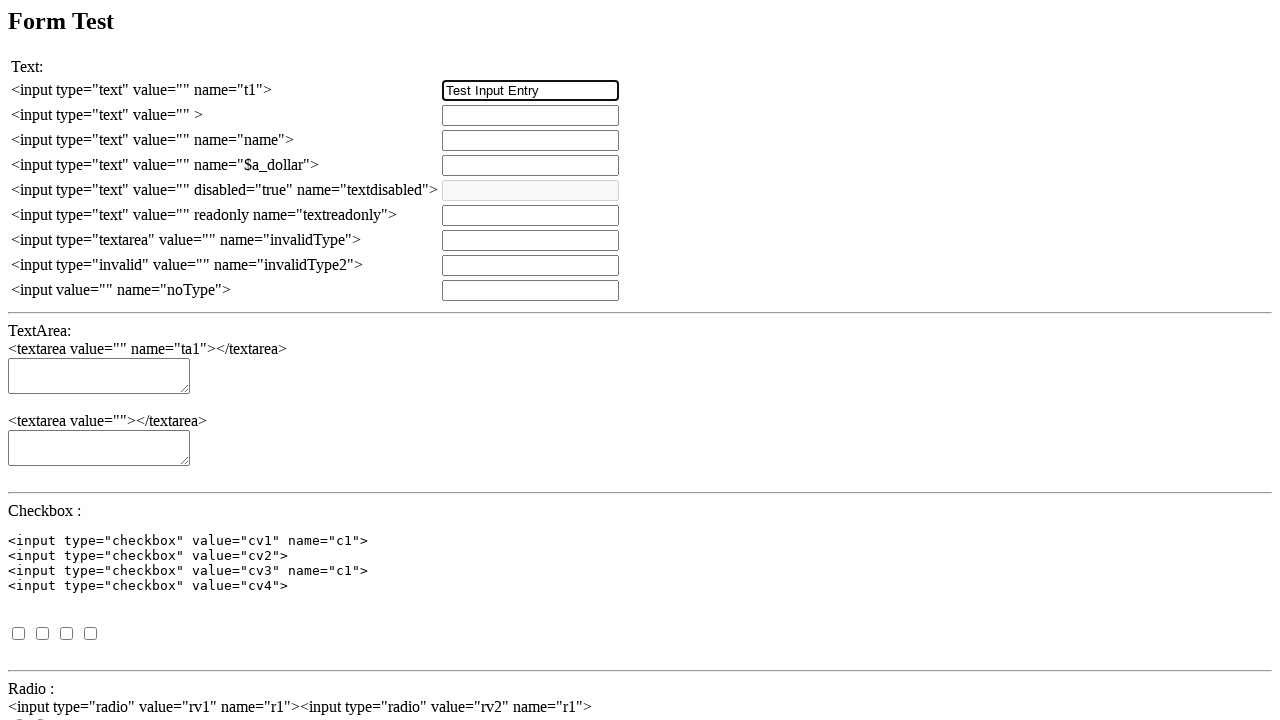